Tests keyboard actions by pressing the Tab key and verifying the result label displays the correct key press feedback

Starting URL: https://the-internet.herokuapp.com/key_presses

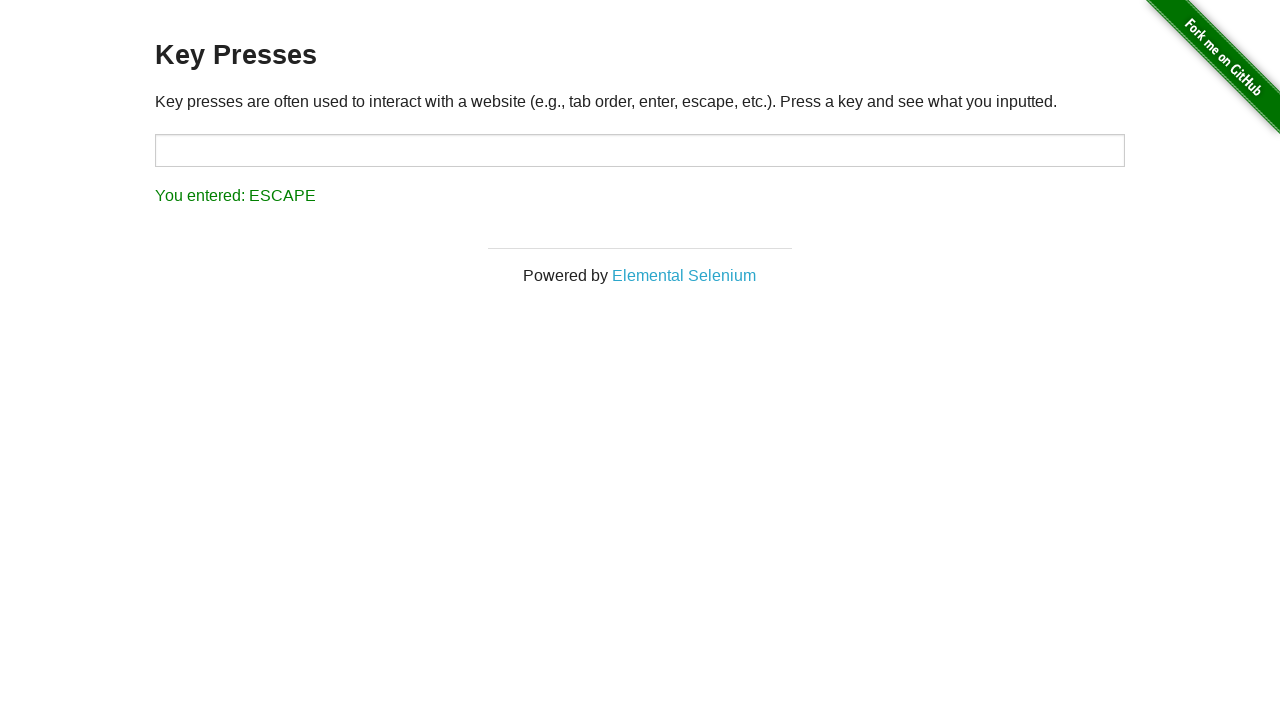

Pressed Tab key on the input field on input#target
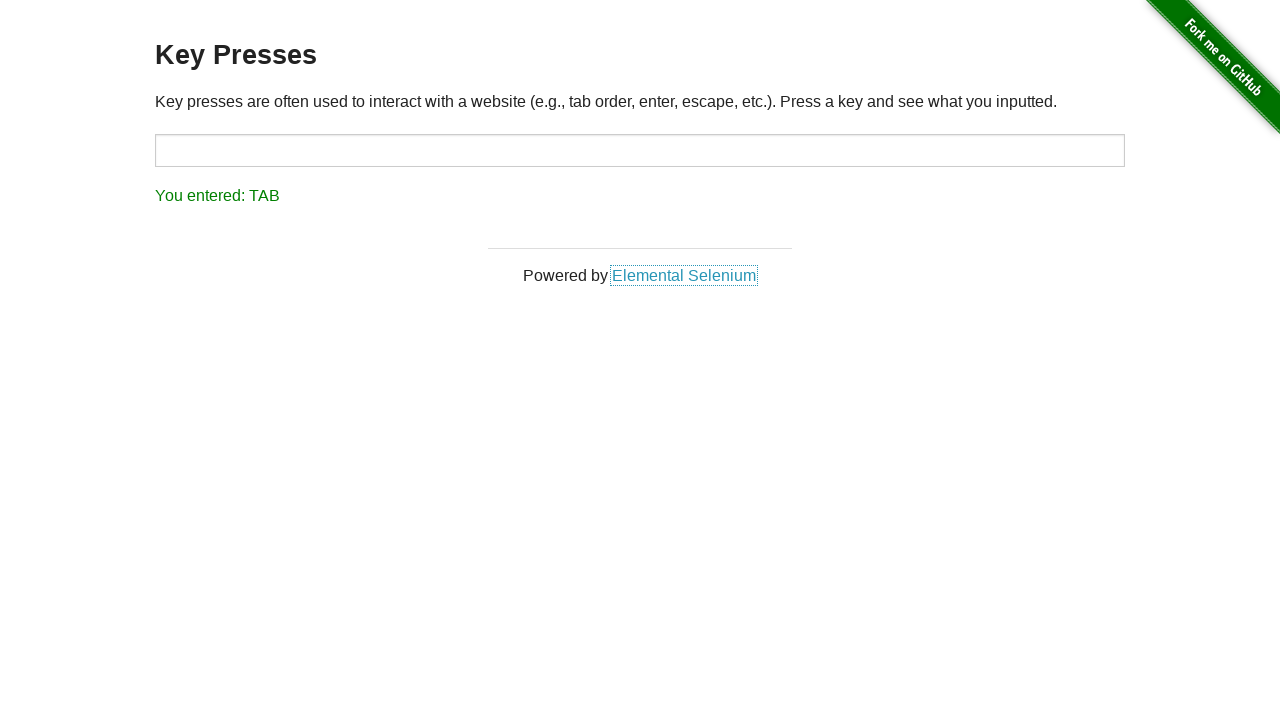

Located the result label element
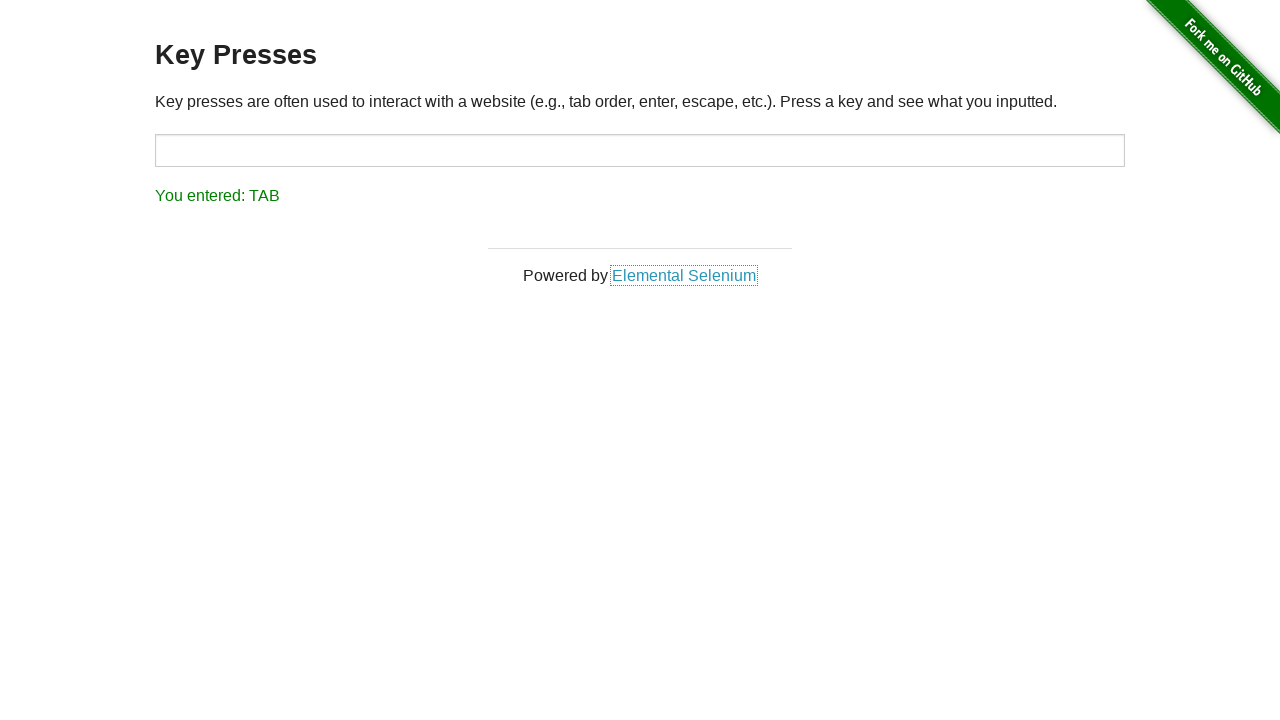

Waited for result label to appear
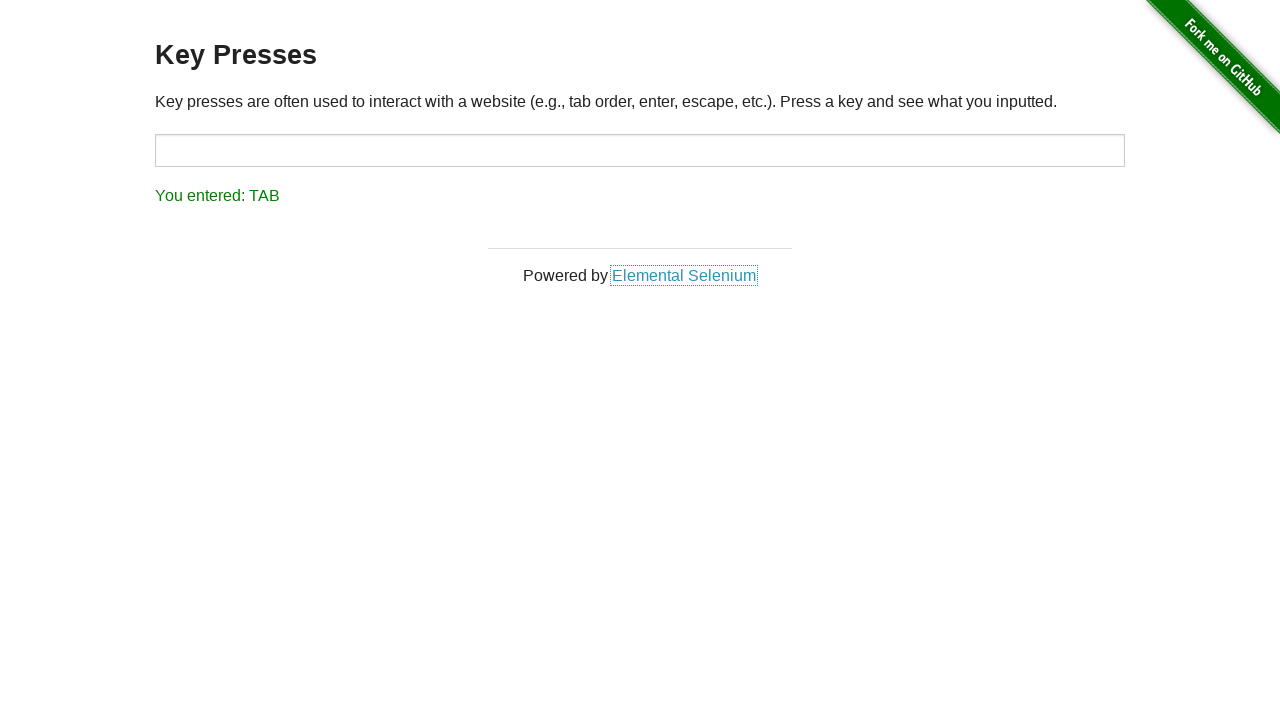

Verified result label displays 'You entered: TAB'
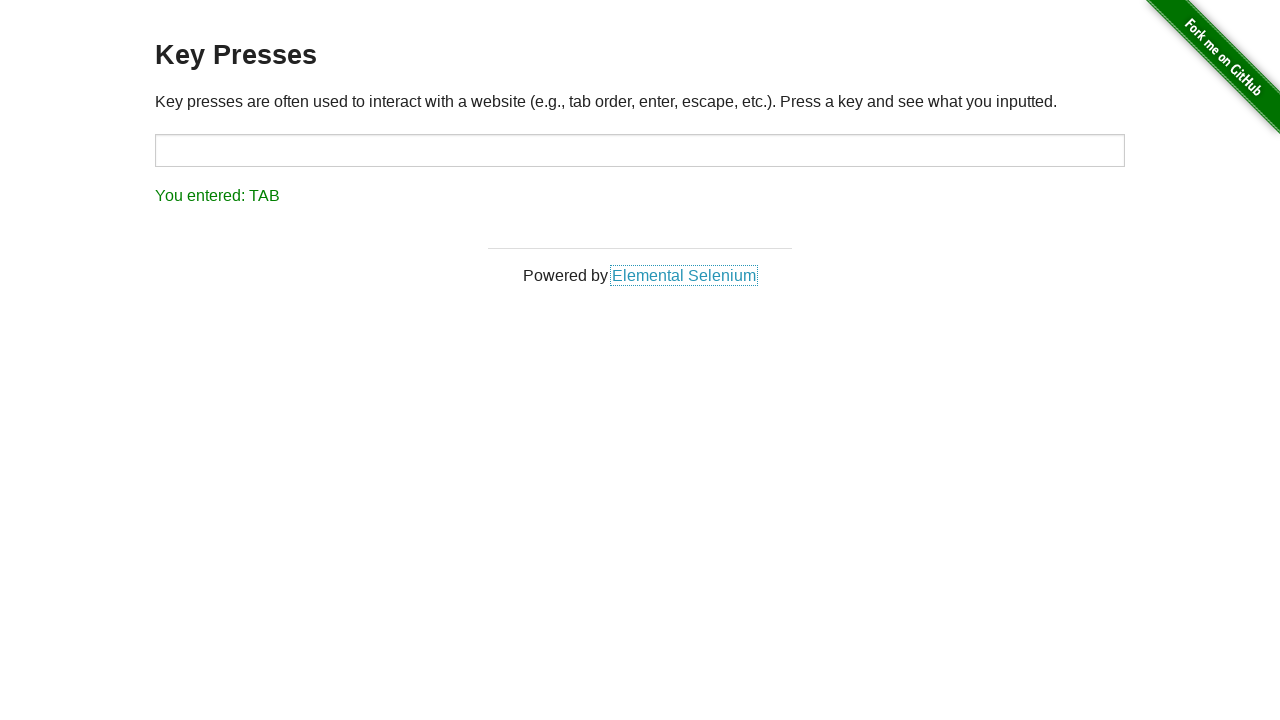

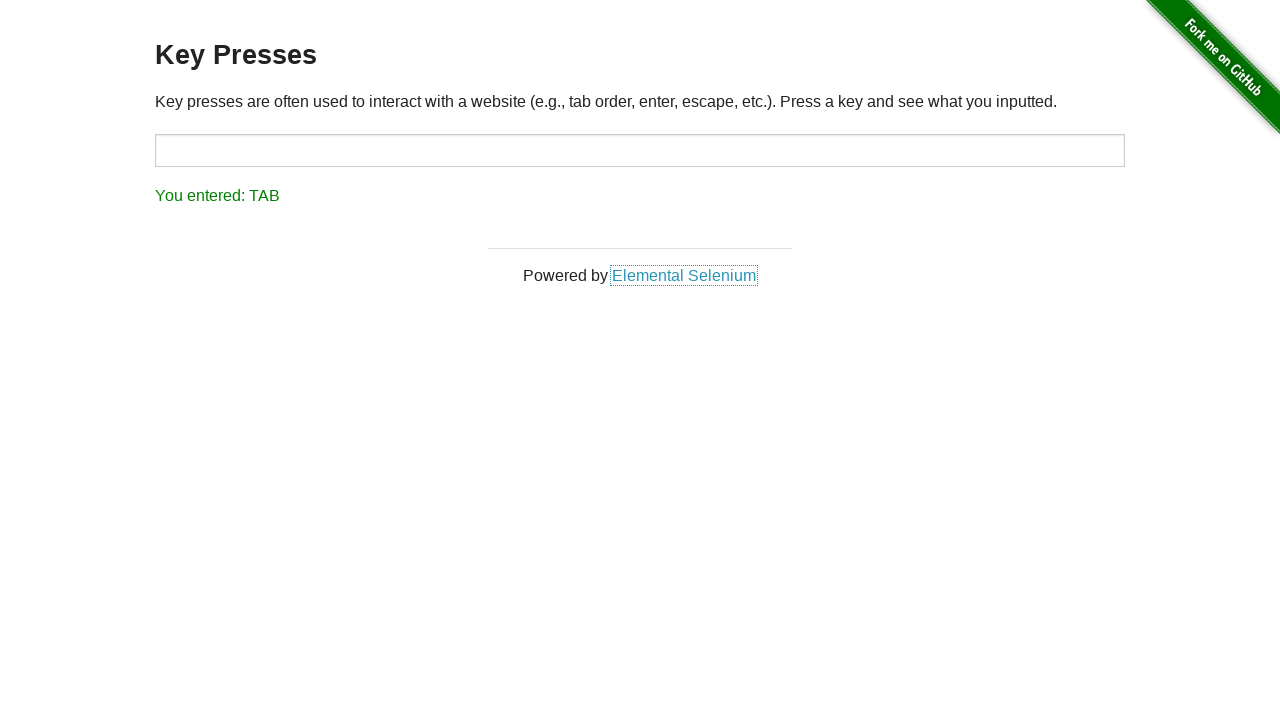